Tests navigation by clicking on the "Jobs" menu item and verifying the page title is correct

Starting URL: https://alchemy.hguy.co/jobs/

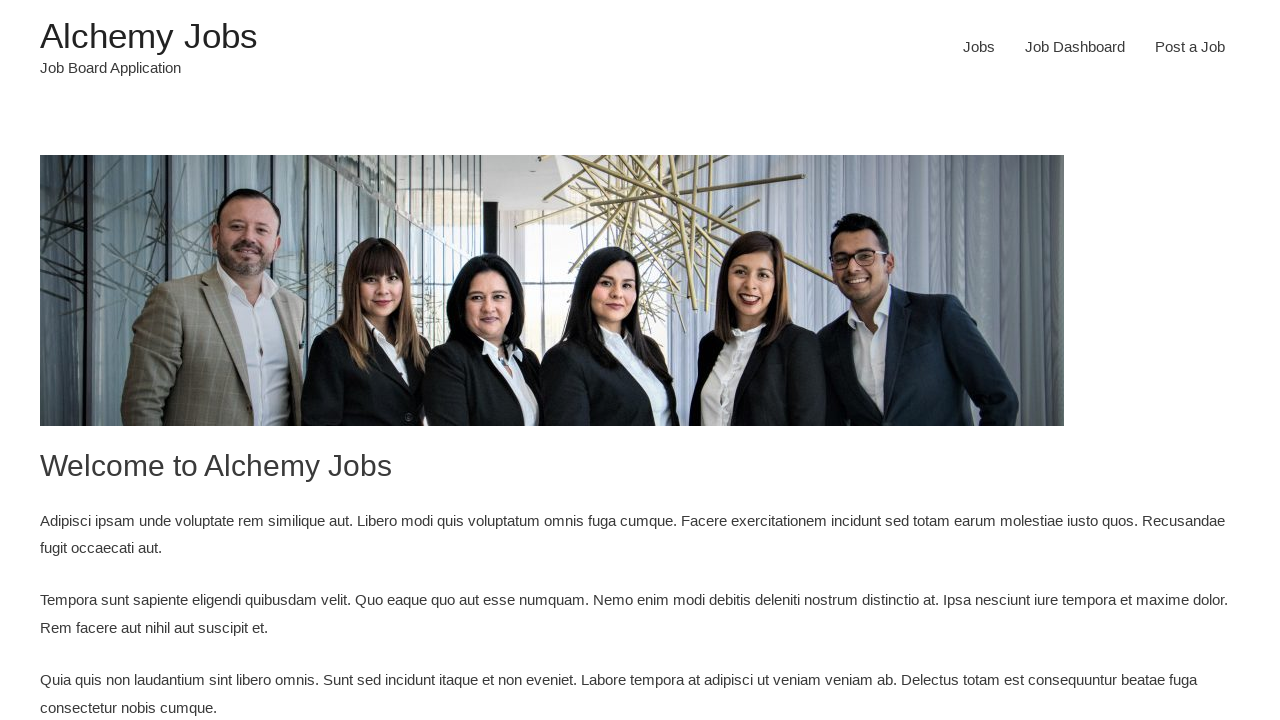

Clicked on the Jobs menu item in the navigation bar at (979, 47) on #menu-item-24
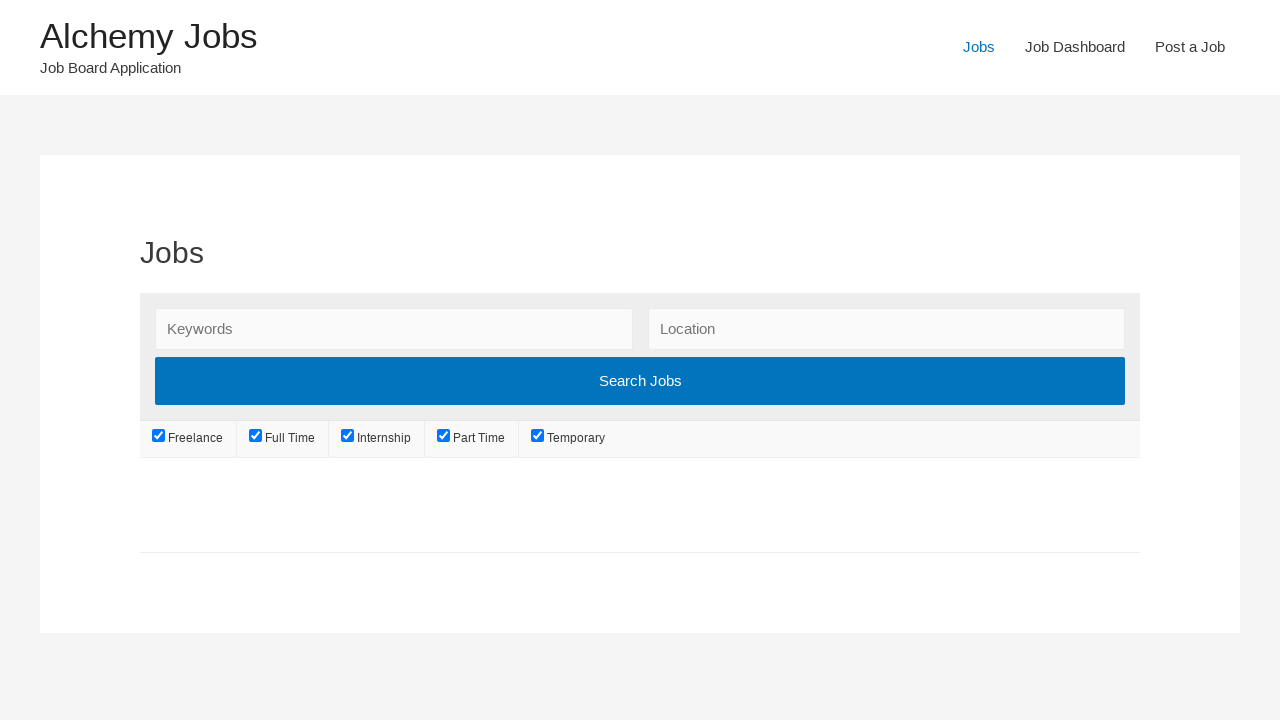

Page loaded and DOM content ready
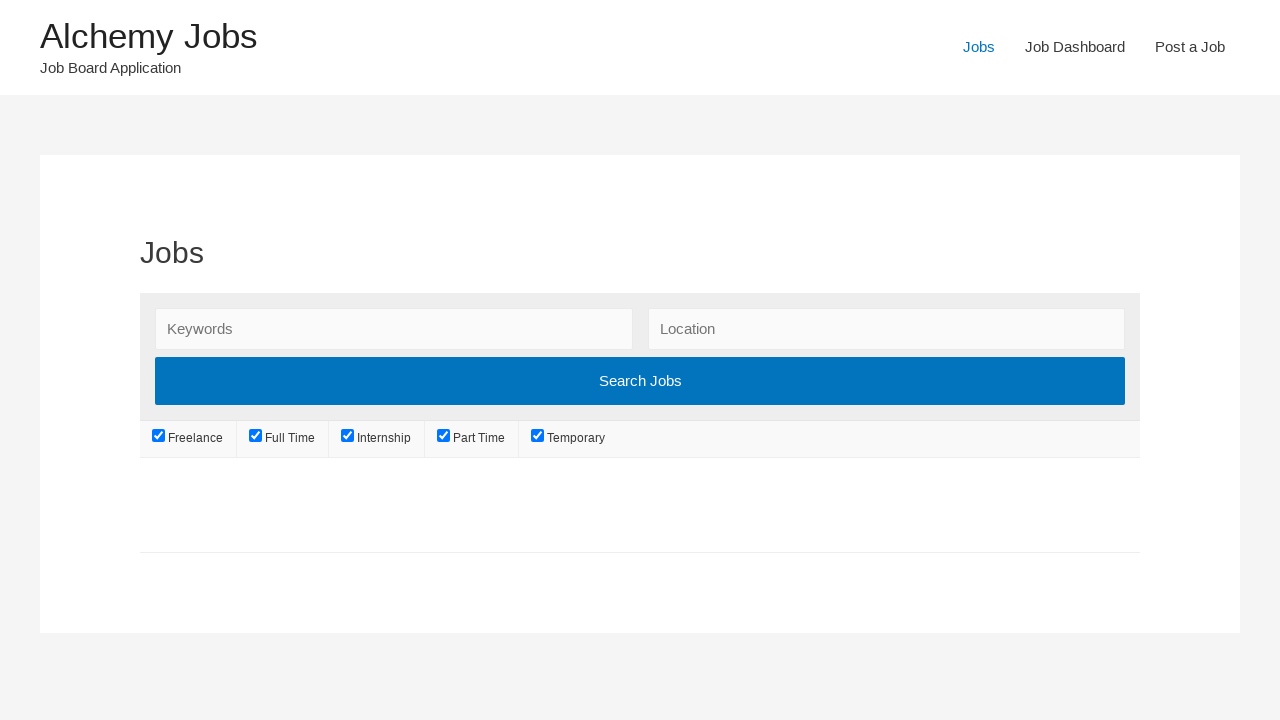

Retrieved page title: 'Jobs – Alchemy Jobs'
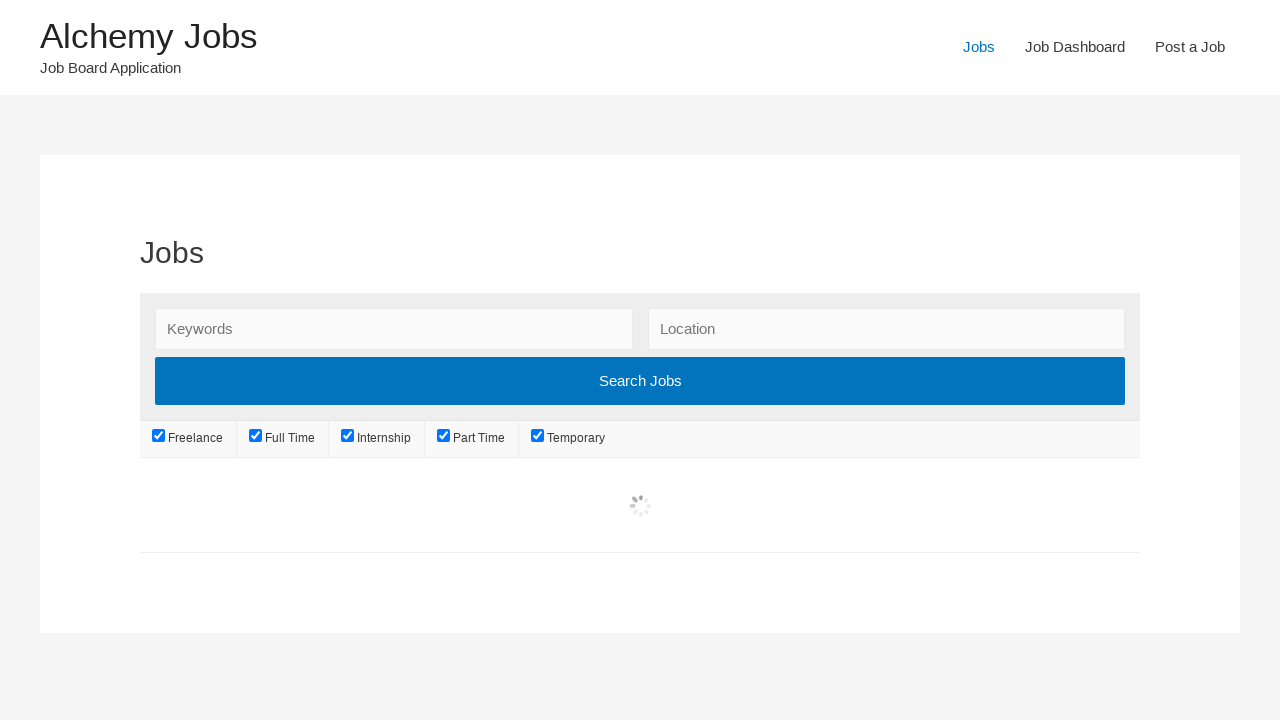

Verified page title is 'Jobs – Alchemy Jobs'
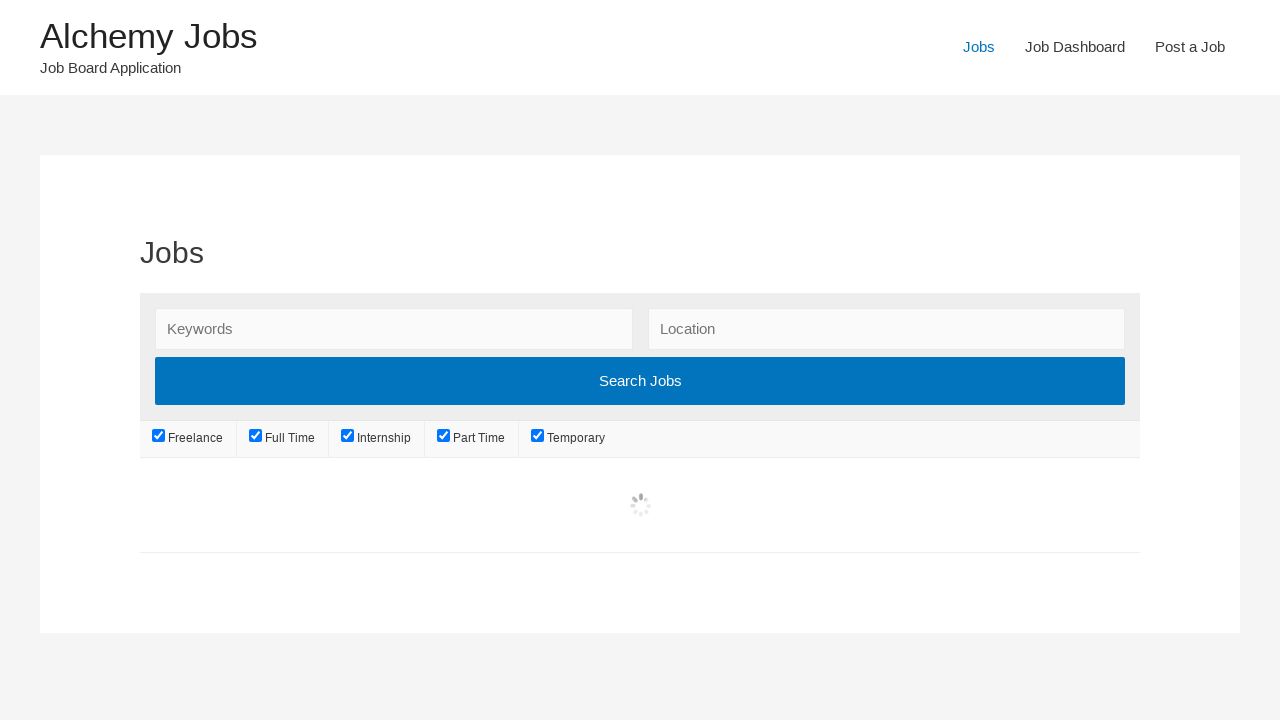

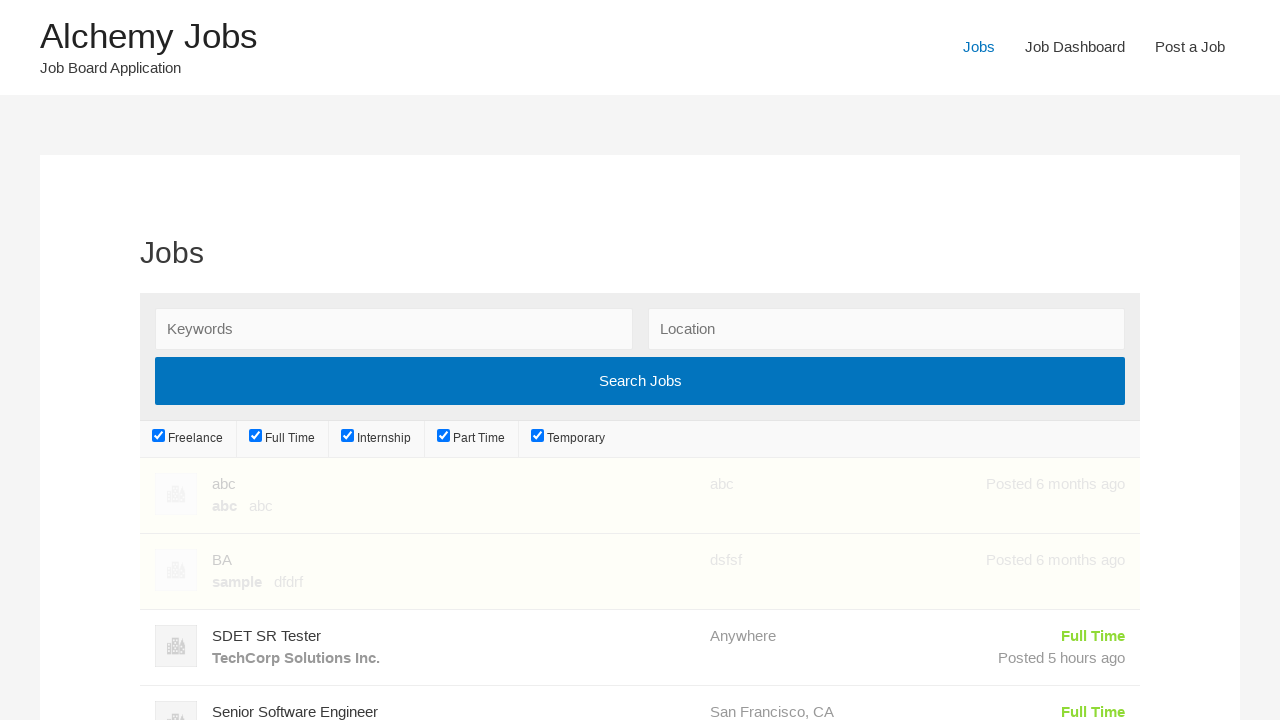